Navigates to a practice automation page, scrolls to a table, and verifies table structure by counting rows and columns and reading content from a specific row

Starting URL: https://www.rahulshettyacademy.com/AutomationPractice/

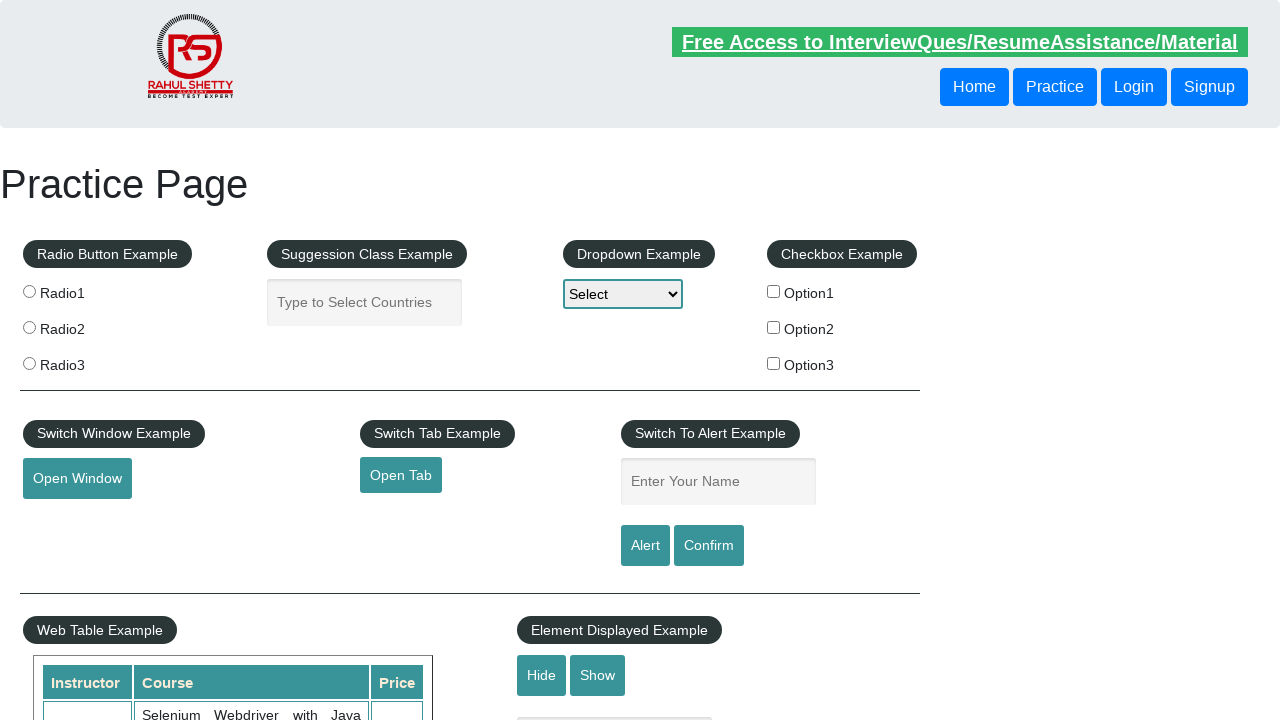

Scrolled down 400 pixels to make table visible
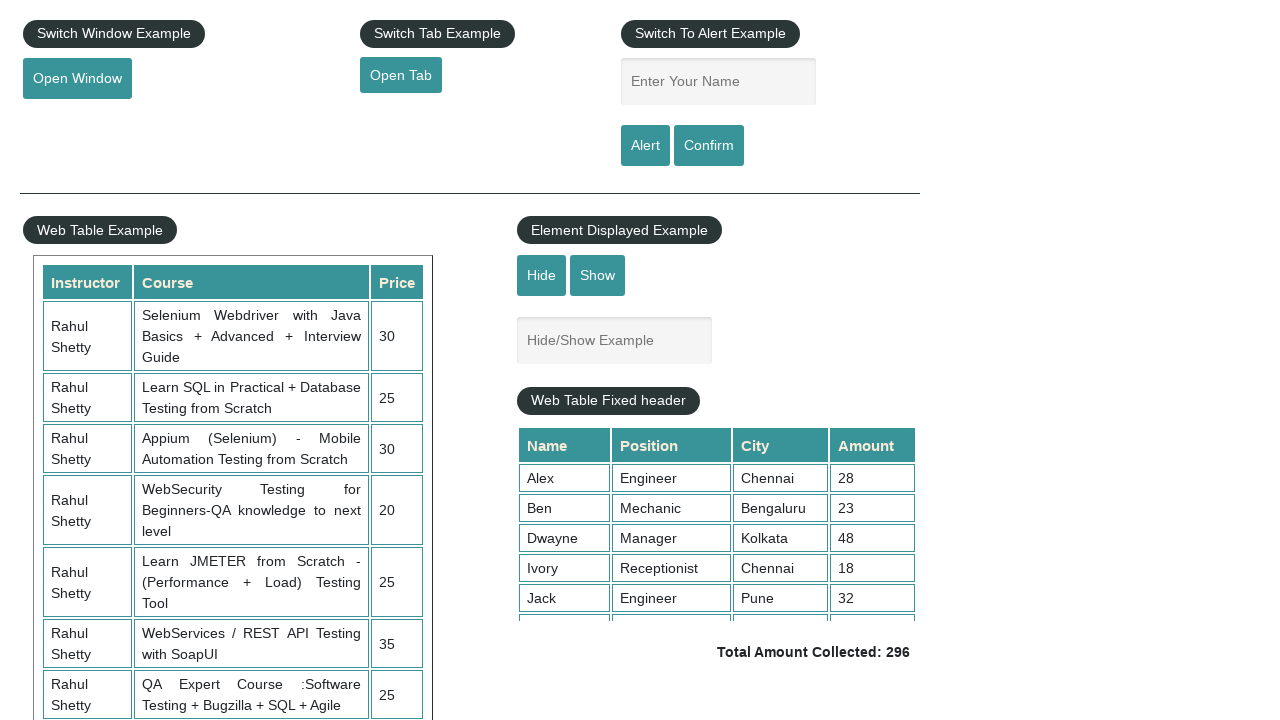

Table with class 'table-display' loaded and became visible
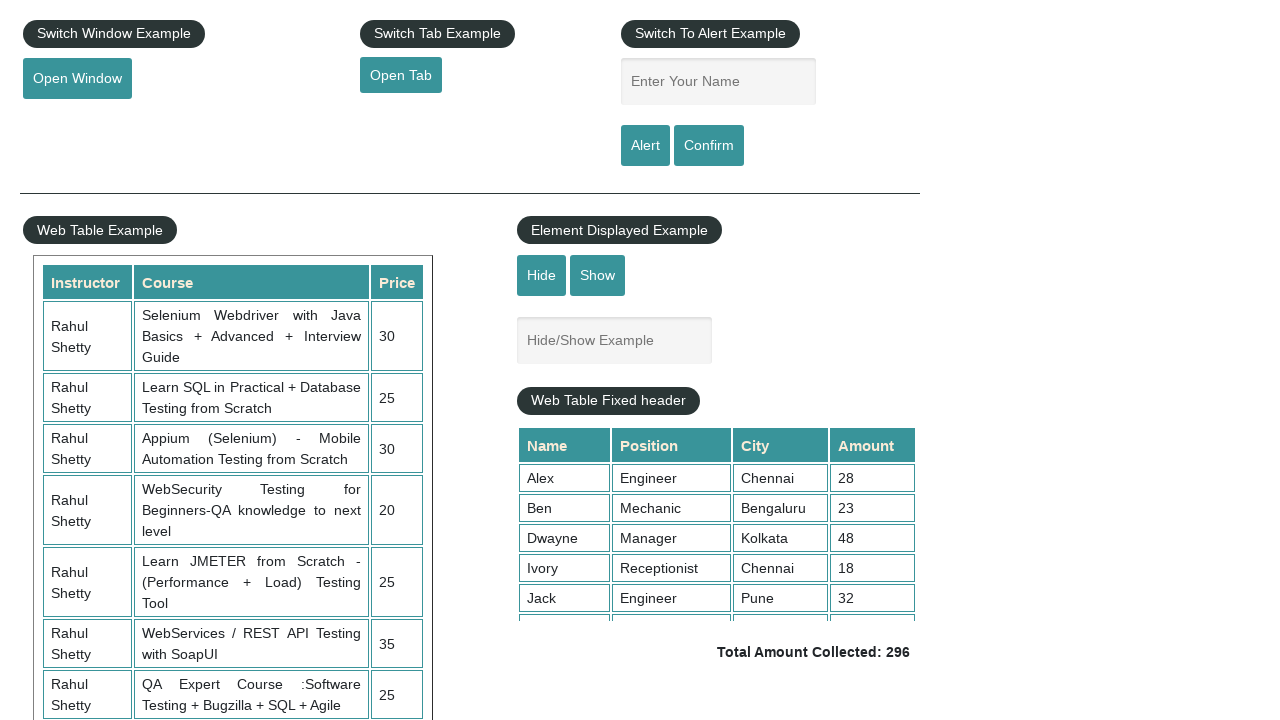

Counted table rows: 11 rows found
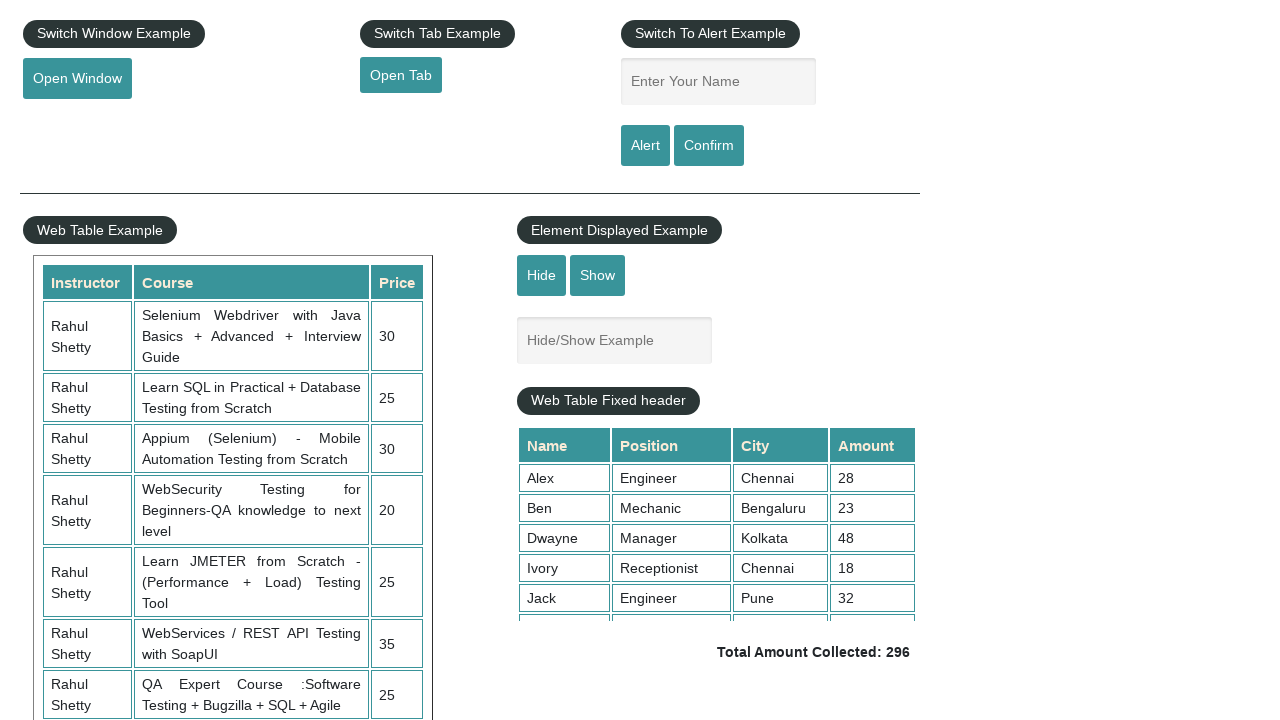

Counted table columns: 3 columns found
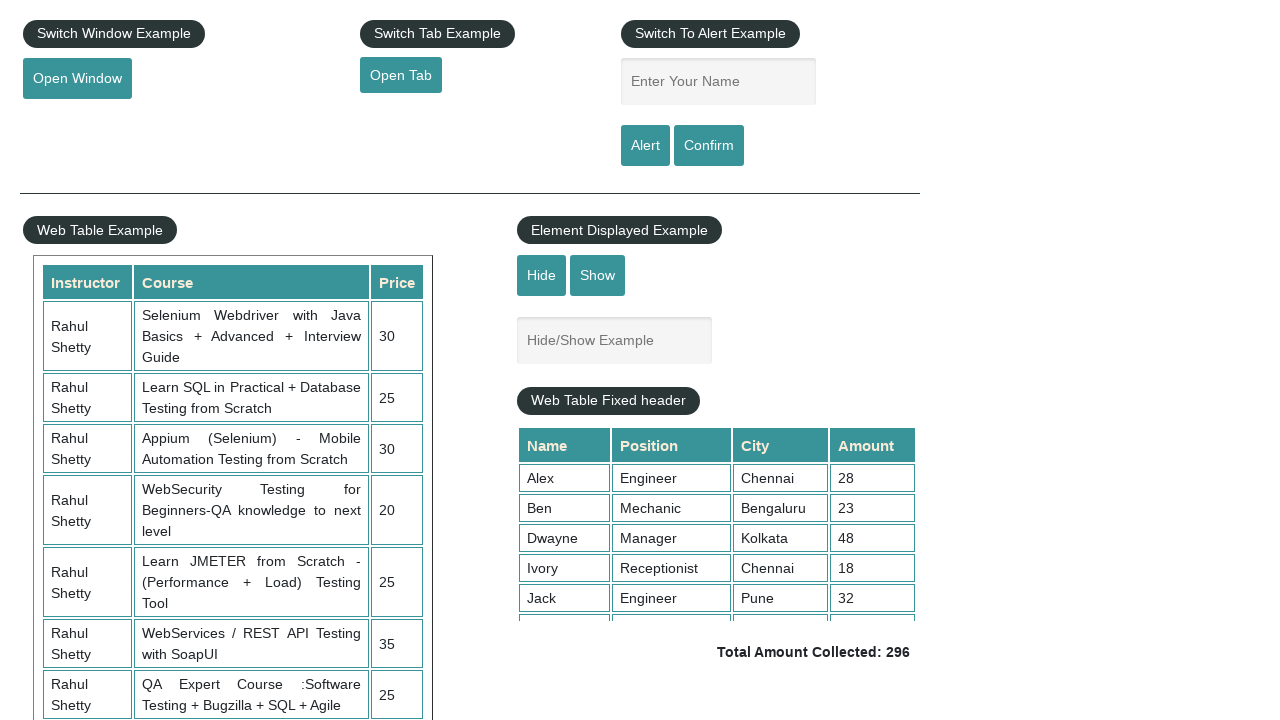

Retrieved content from 2nd row: 
                            Rahul Shetty
                            Learn SQL in Practical + Database Testing from Scratch
                            25
                        
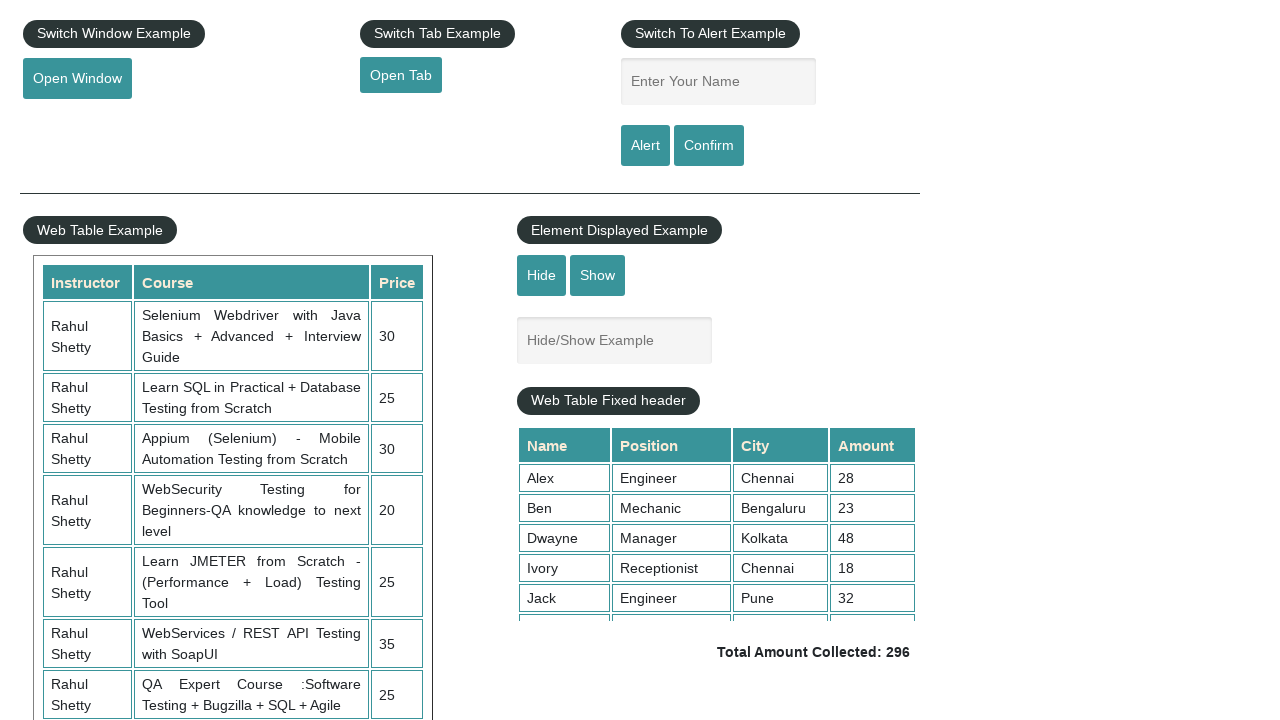

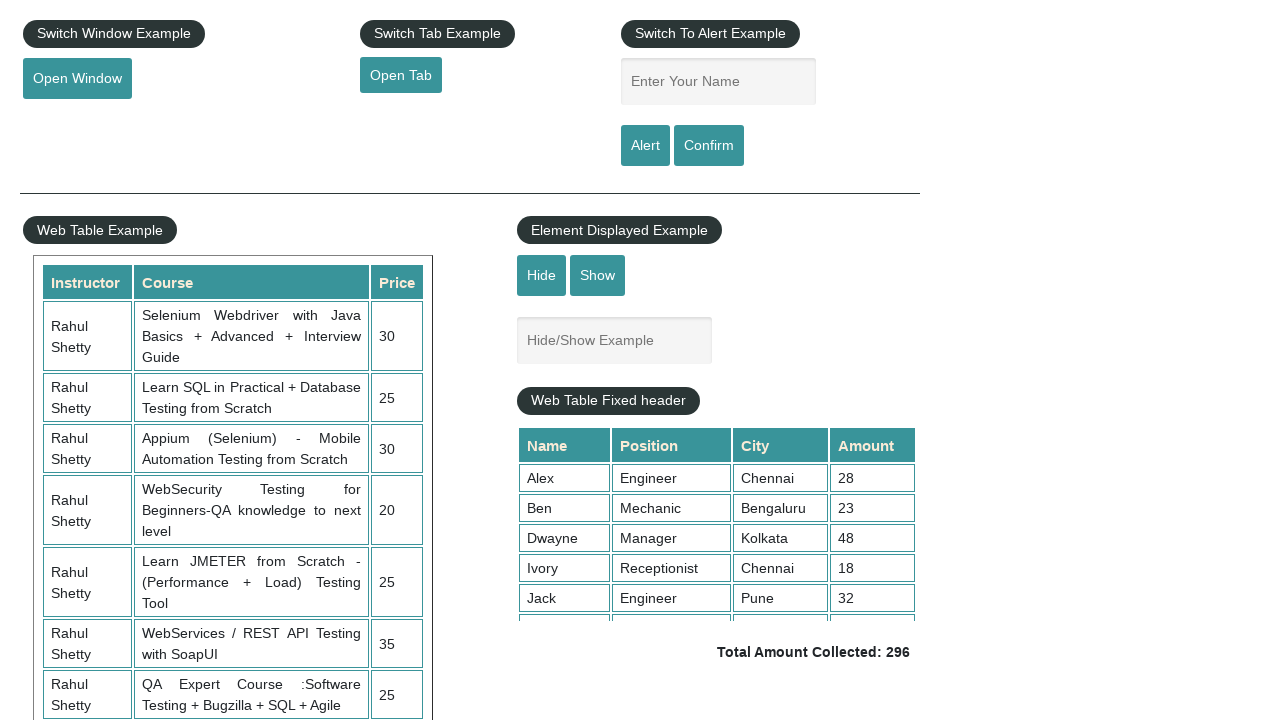